Navigates to Rahul Shetty Academy website and verifies the page loads by checking the title and URL are accessible

Starting URL: https://rahulshettyacademy.com

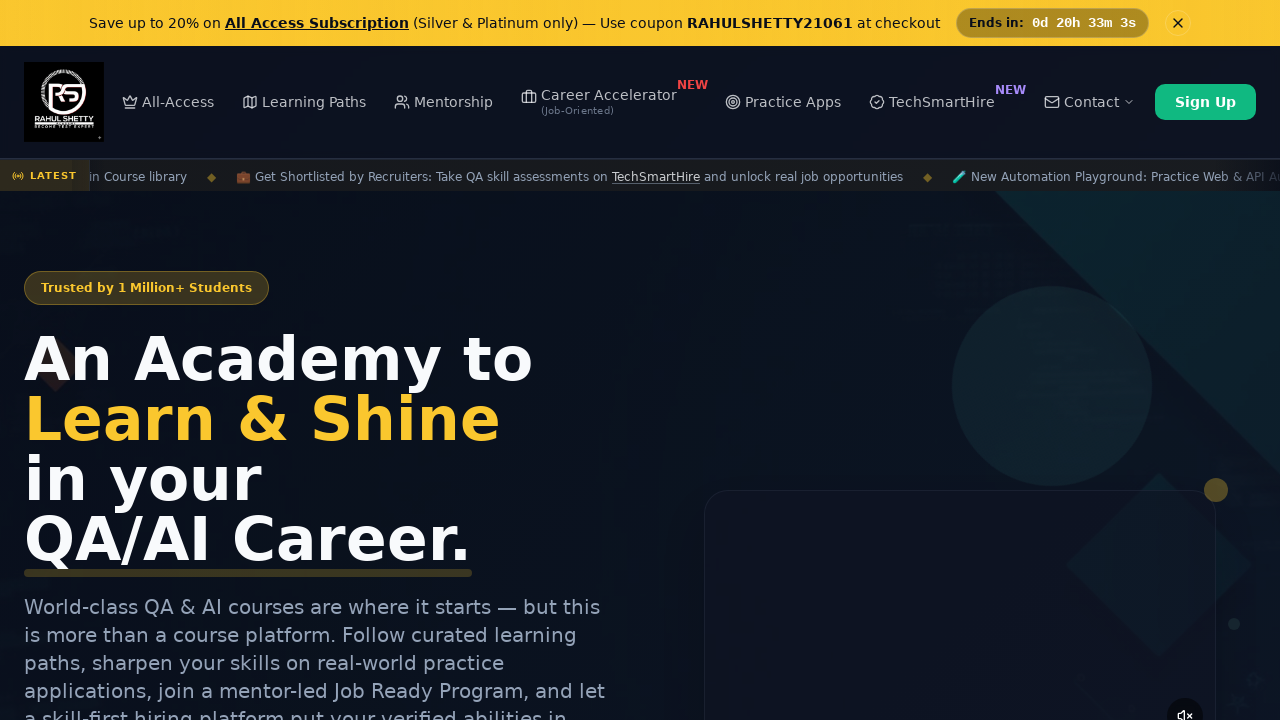

Waited for page to reach domcontentloaded state
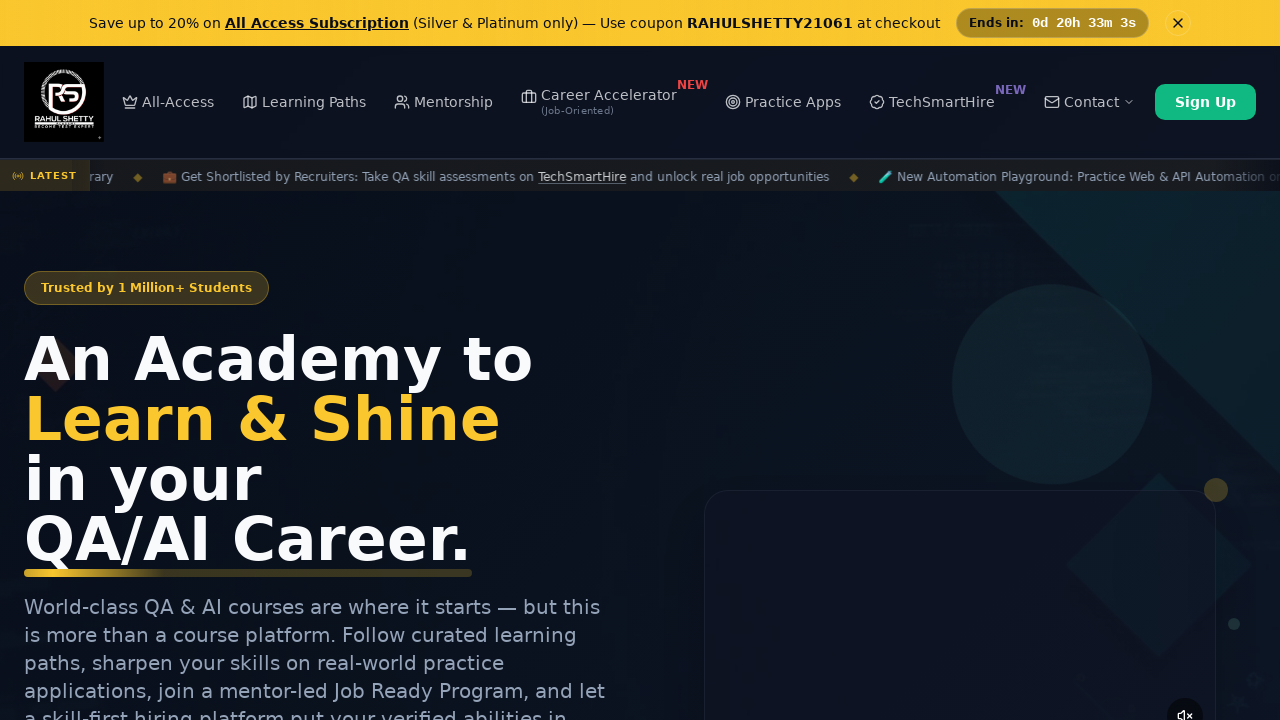

Retrieved page title: 'Rahul Shetty Academy | QA Automation, Playwright, AI Testing & Online Training'
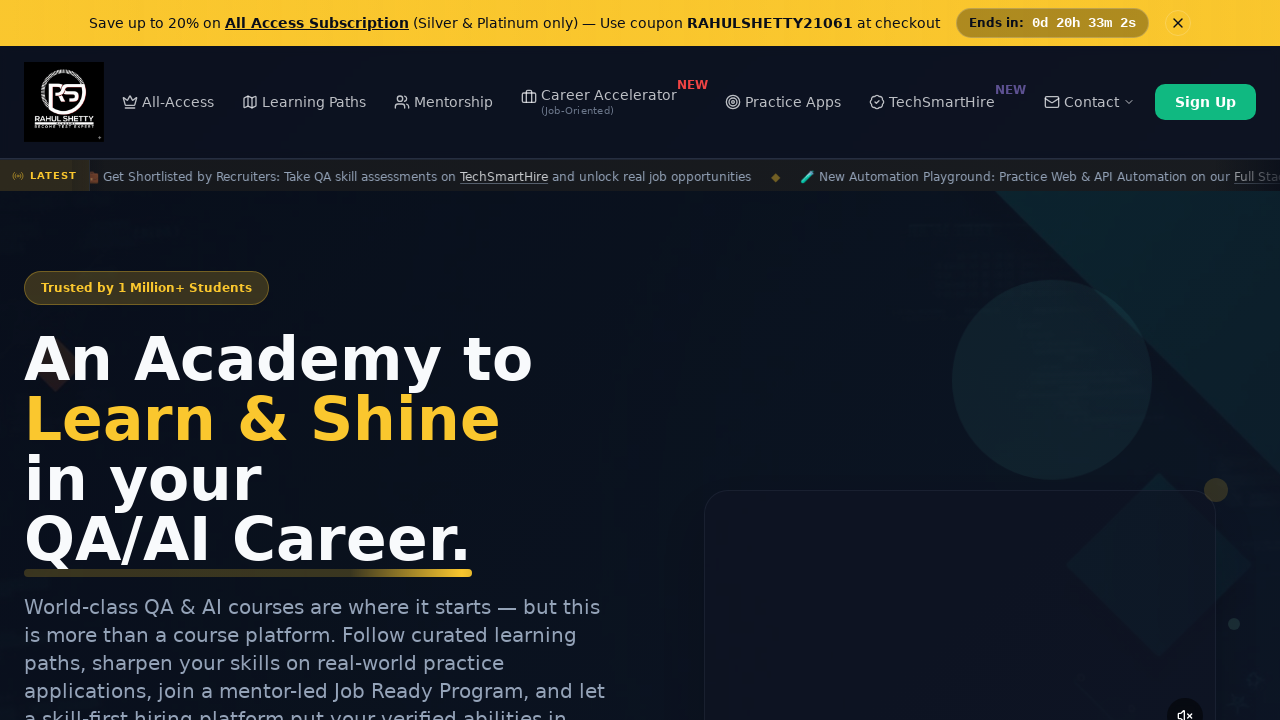

Retrieved current URL: 'https://rahulshettyacademy.com/'
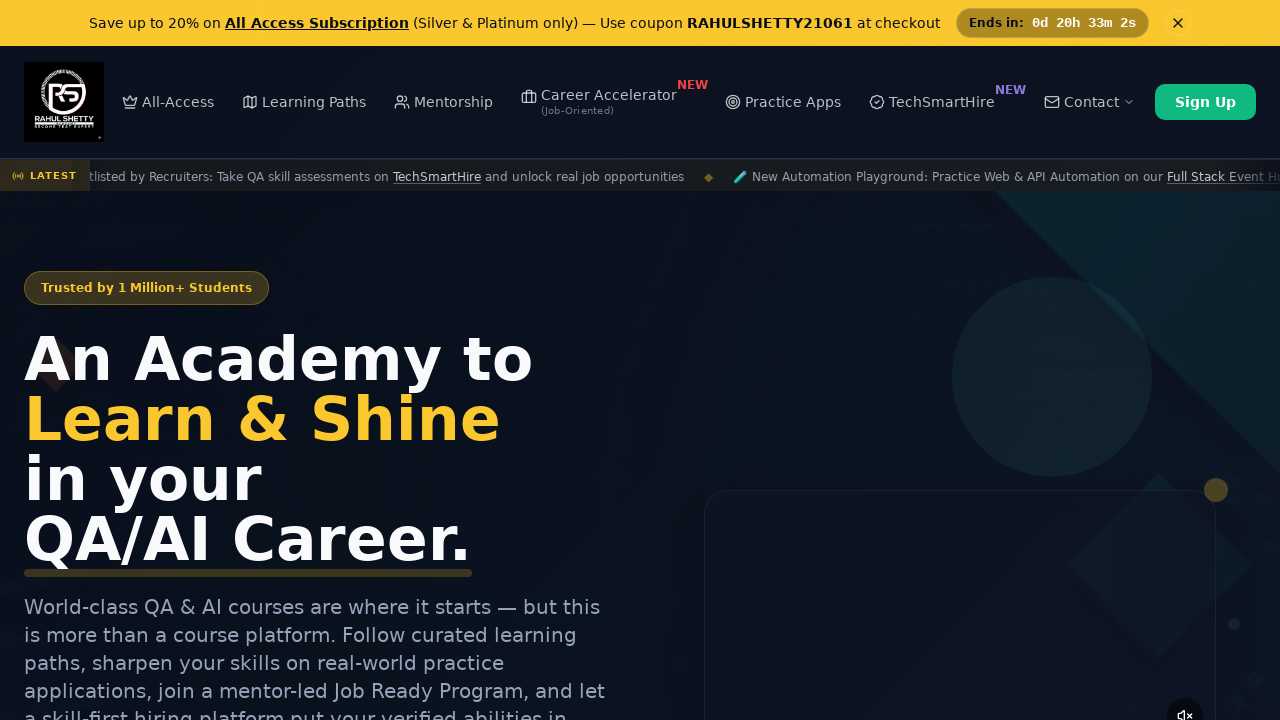

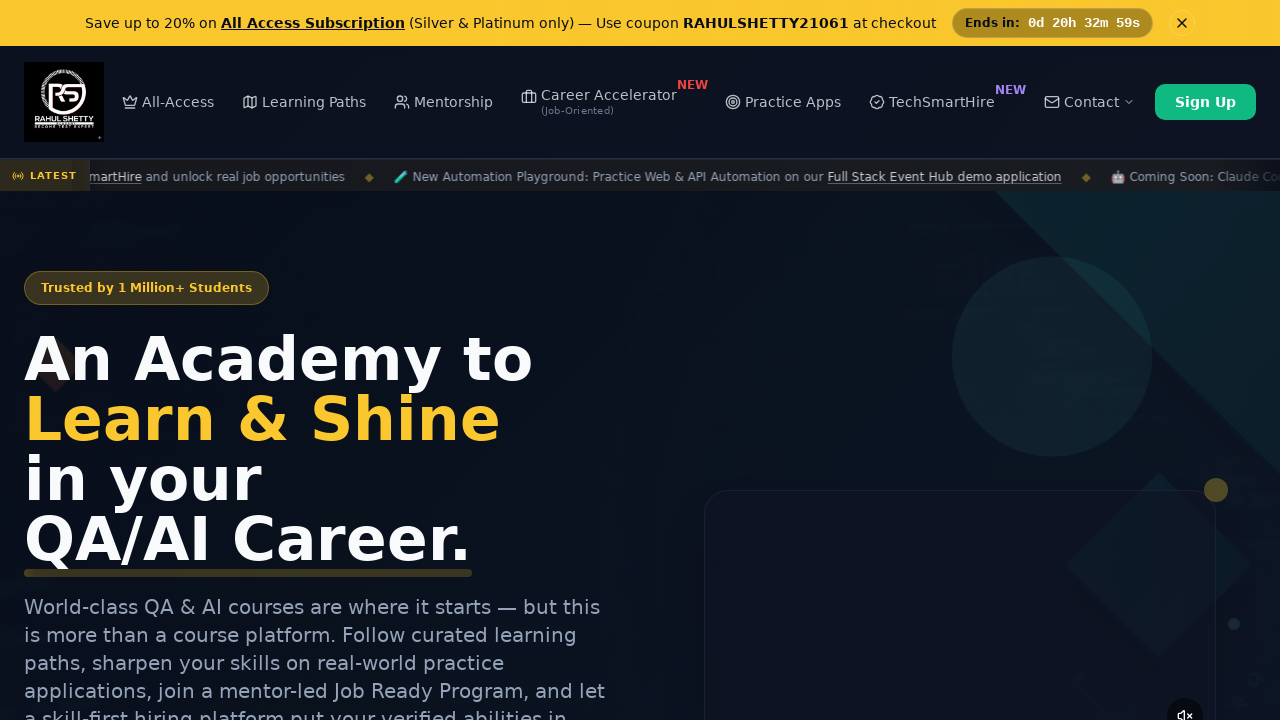